Tests GitHub's advanced search form by filling in search term, repository owner, date filter, and language selection, then submitting the form to perform a code search.

Starting URL: https://github.com/search/advanced

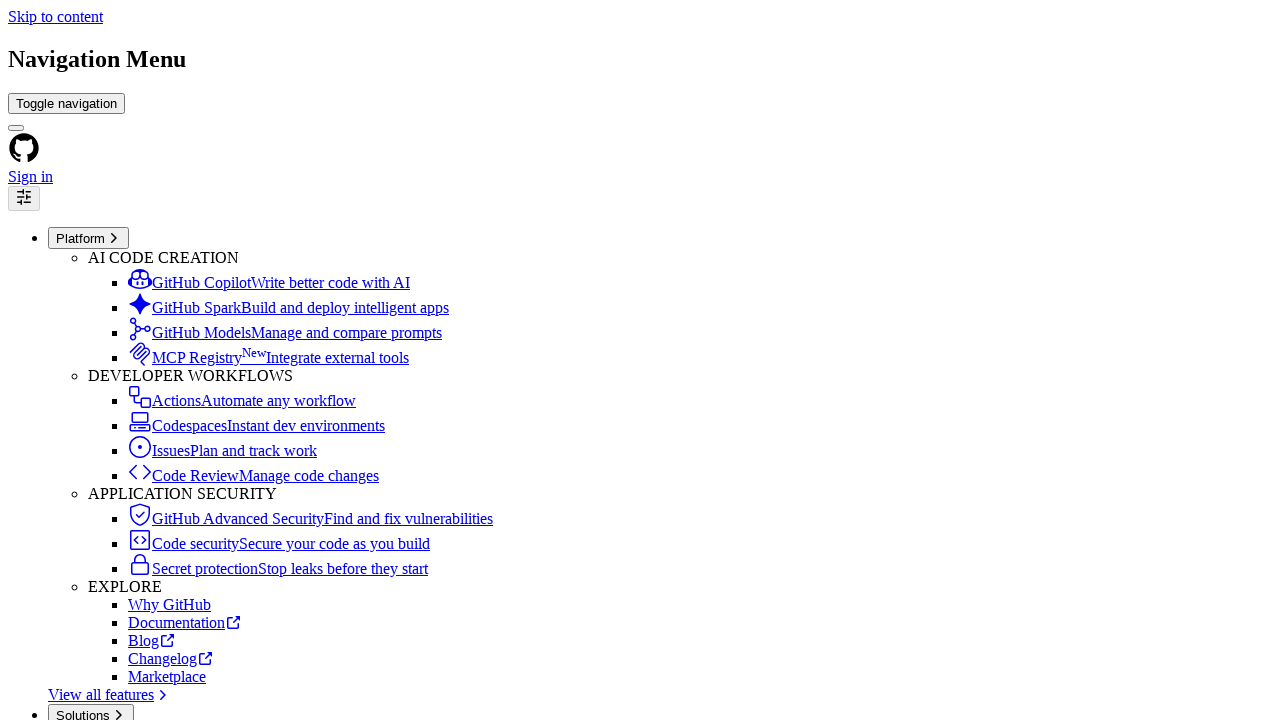

Filled search term field with 'web-scraping' on #adv_code_search input.js-advanced-search-input
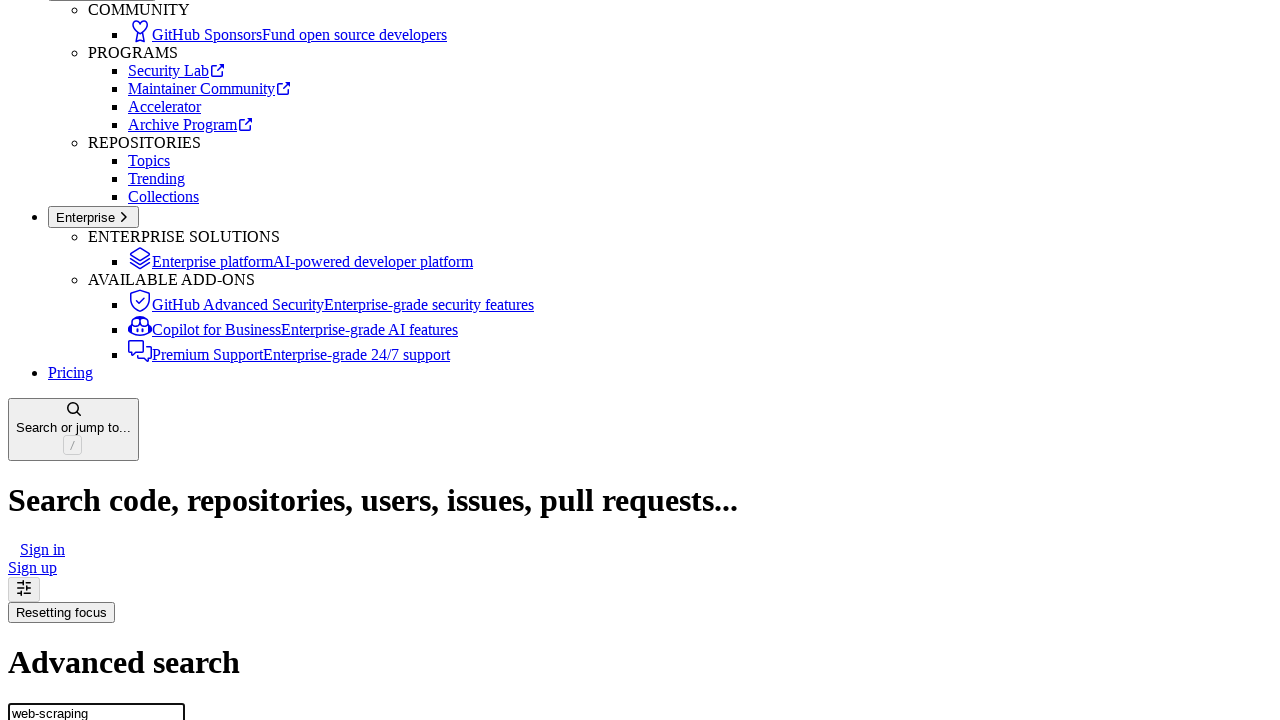

Filled repository owner field with 'microsoft' on #search_from
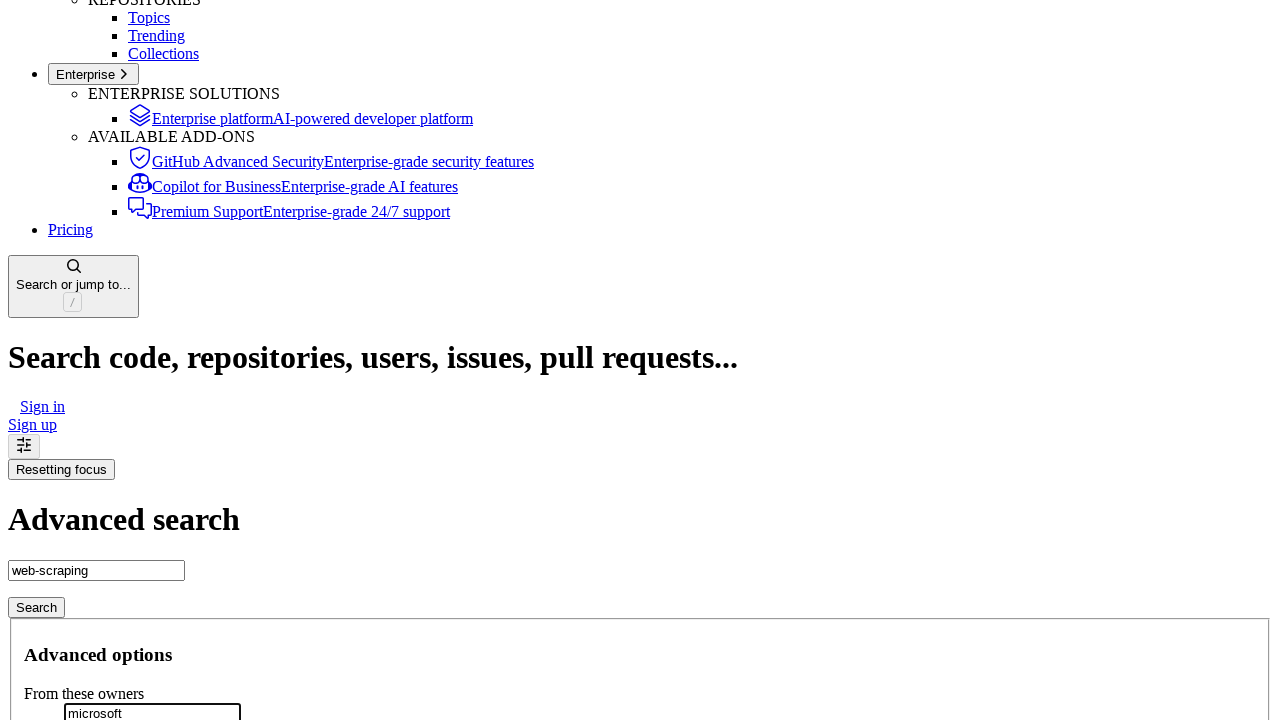

Filled date filter field with '>2020' on #search_date
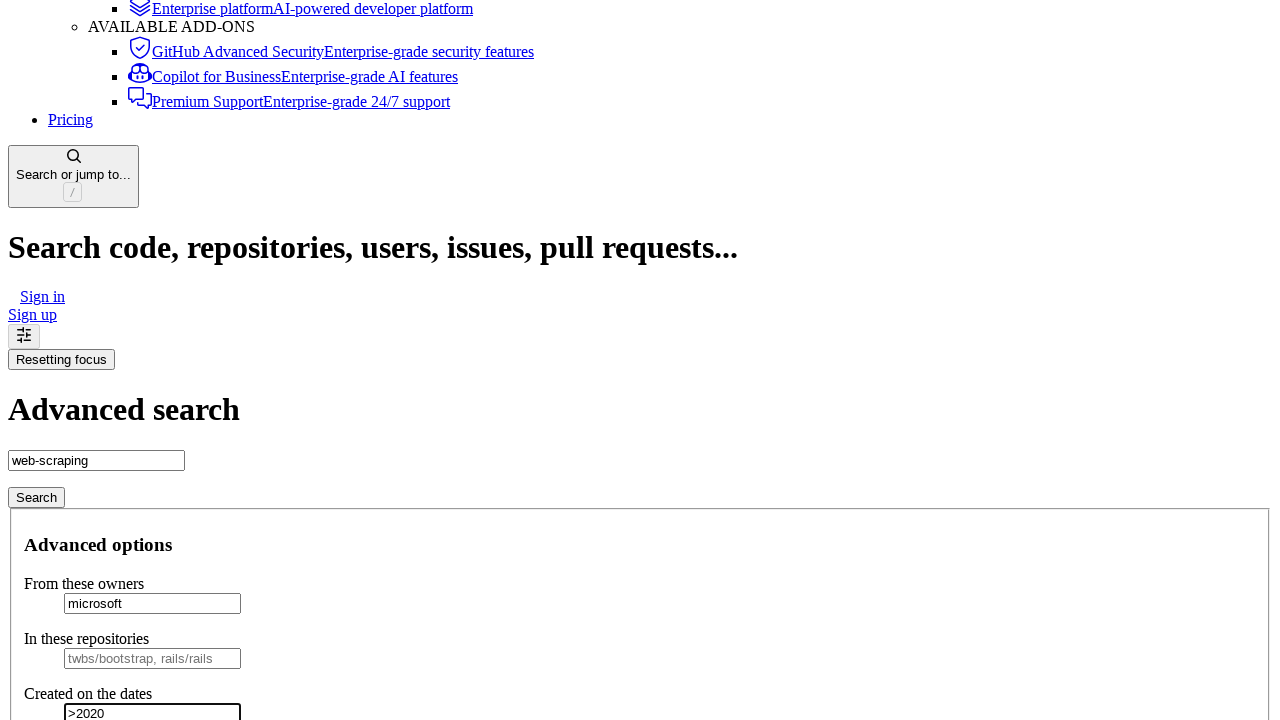

Selected 'JavaScript' as programming language on select#search_language
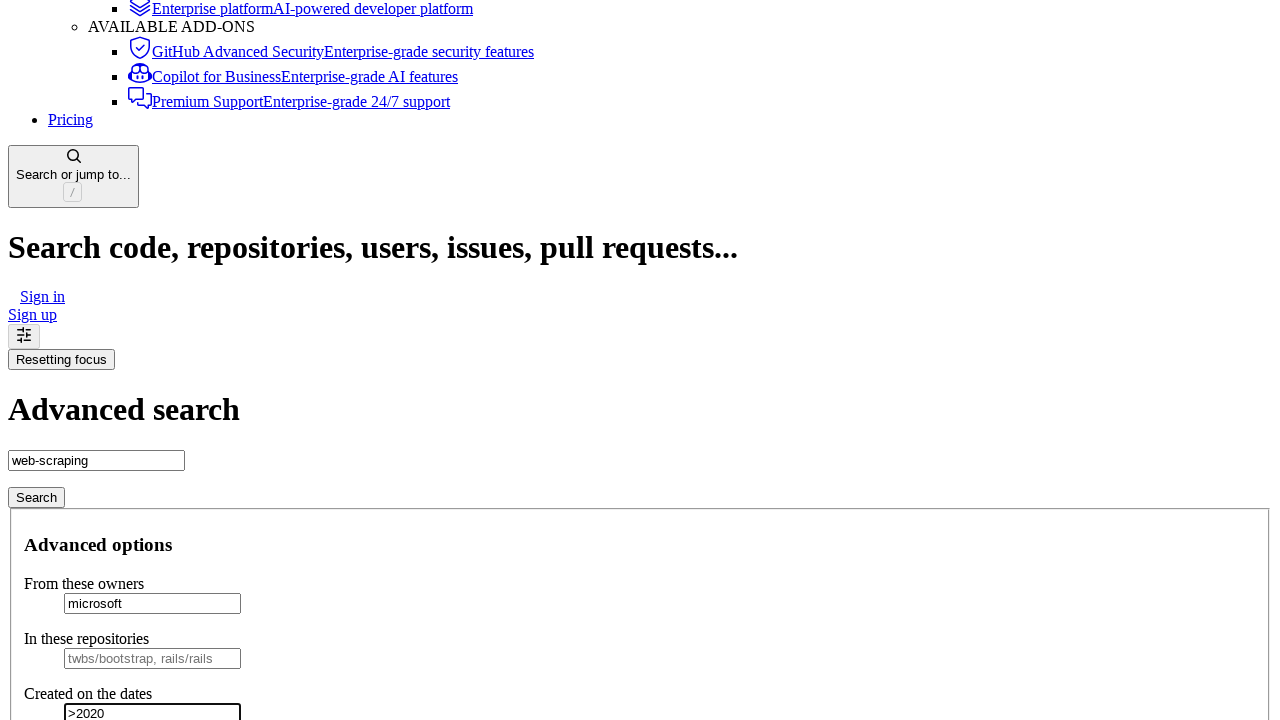

Clicked submit button to perform advanced code search at (36, 497) on #adv_code_search button[type="submit"]
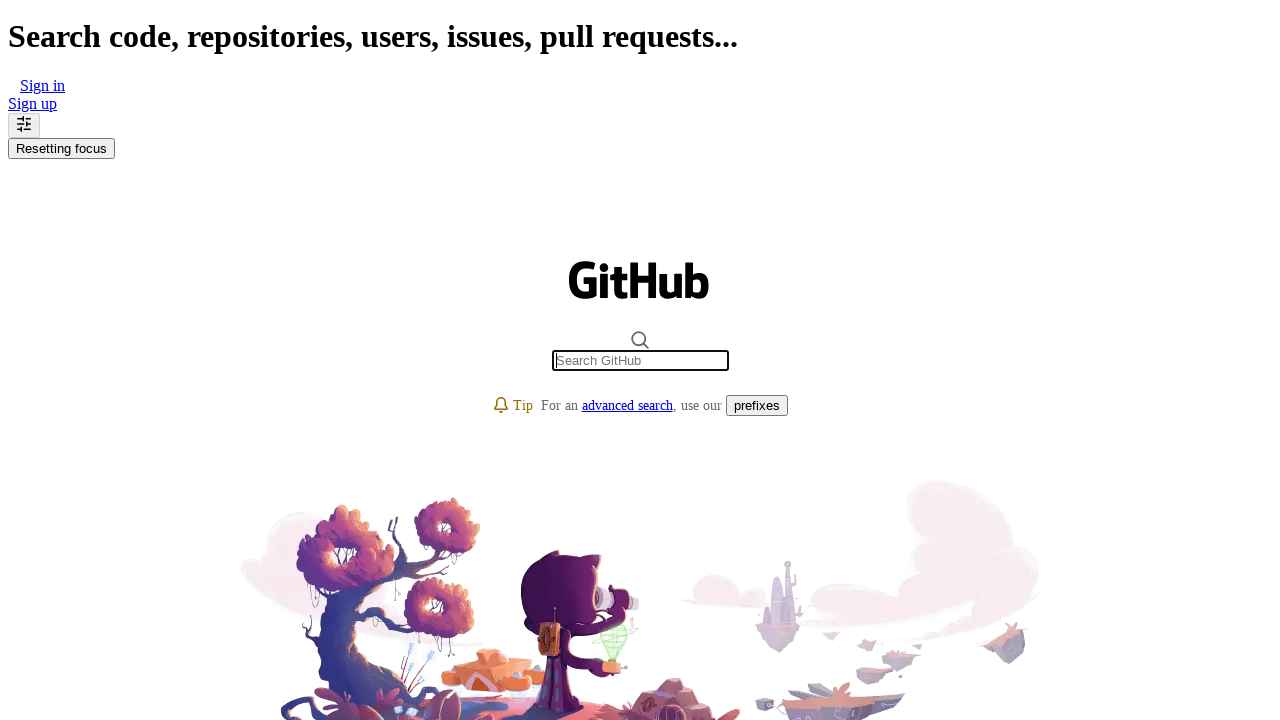

Search results page loaded successfully
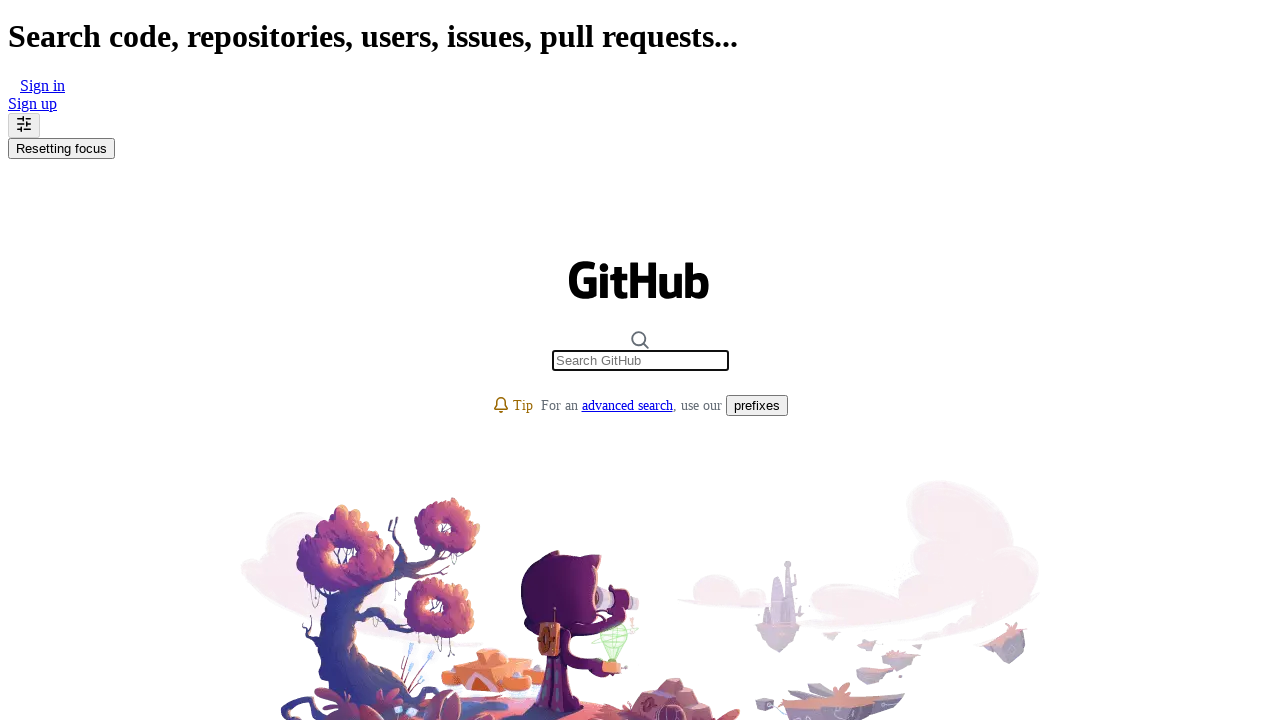

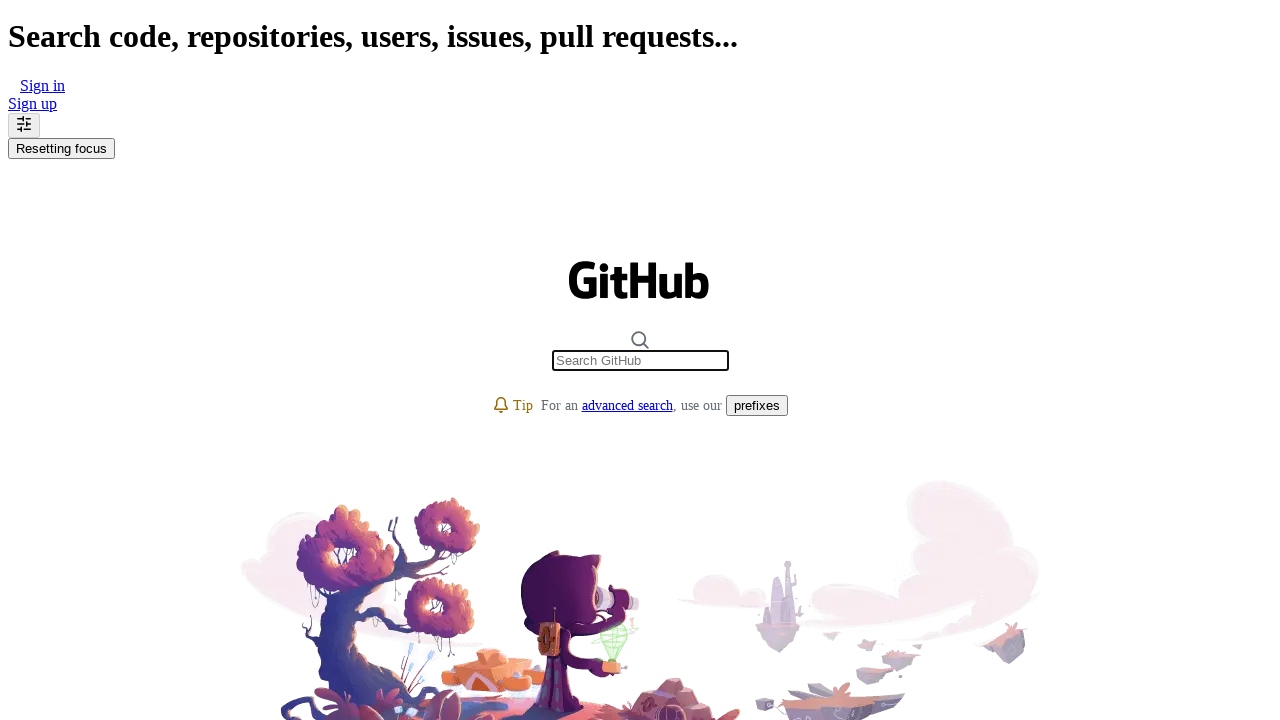